Tests navigation to GitHub AutoGen repository page

Starting URL: https://github.com/microsoft/autogen

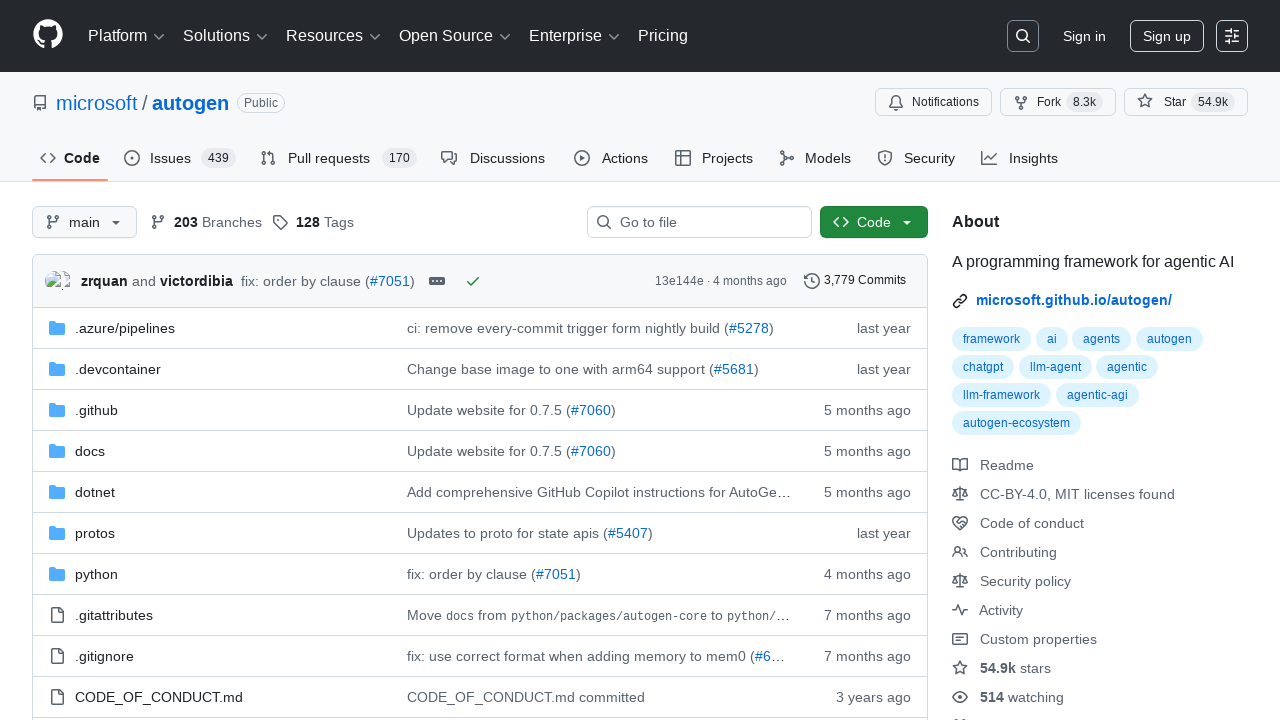

Navigated to GitHub AutoGen repository page
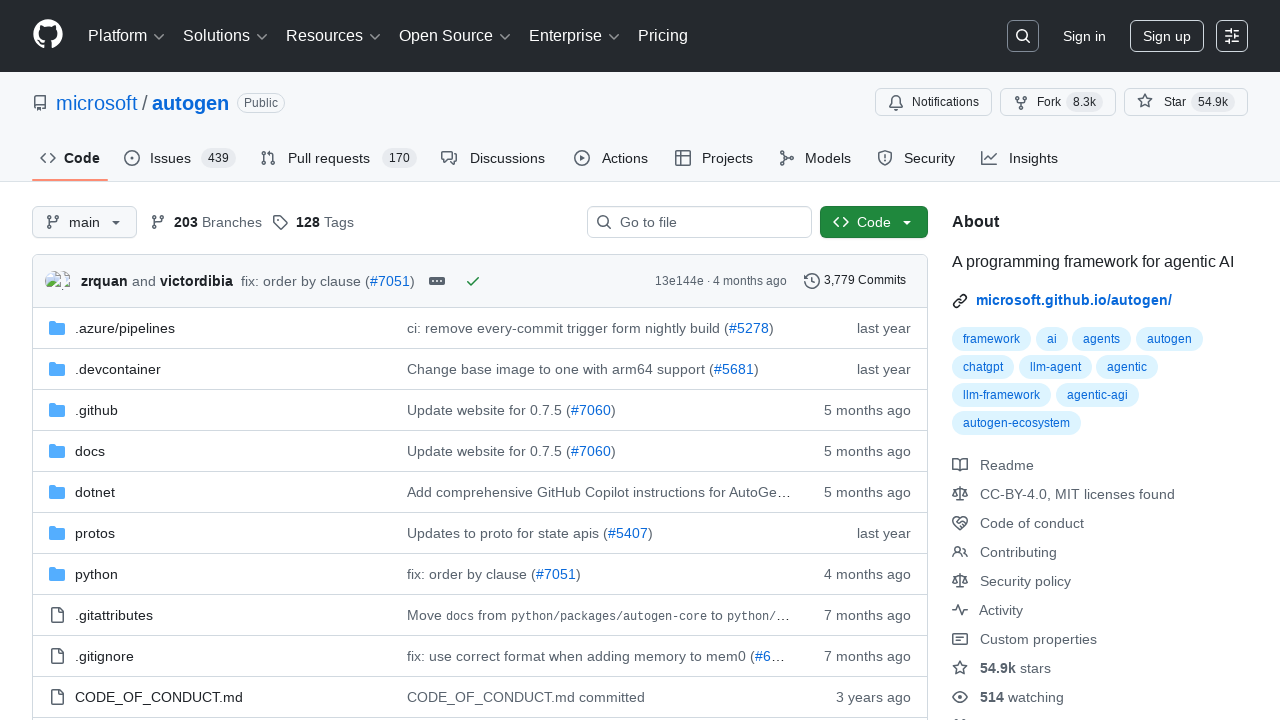

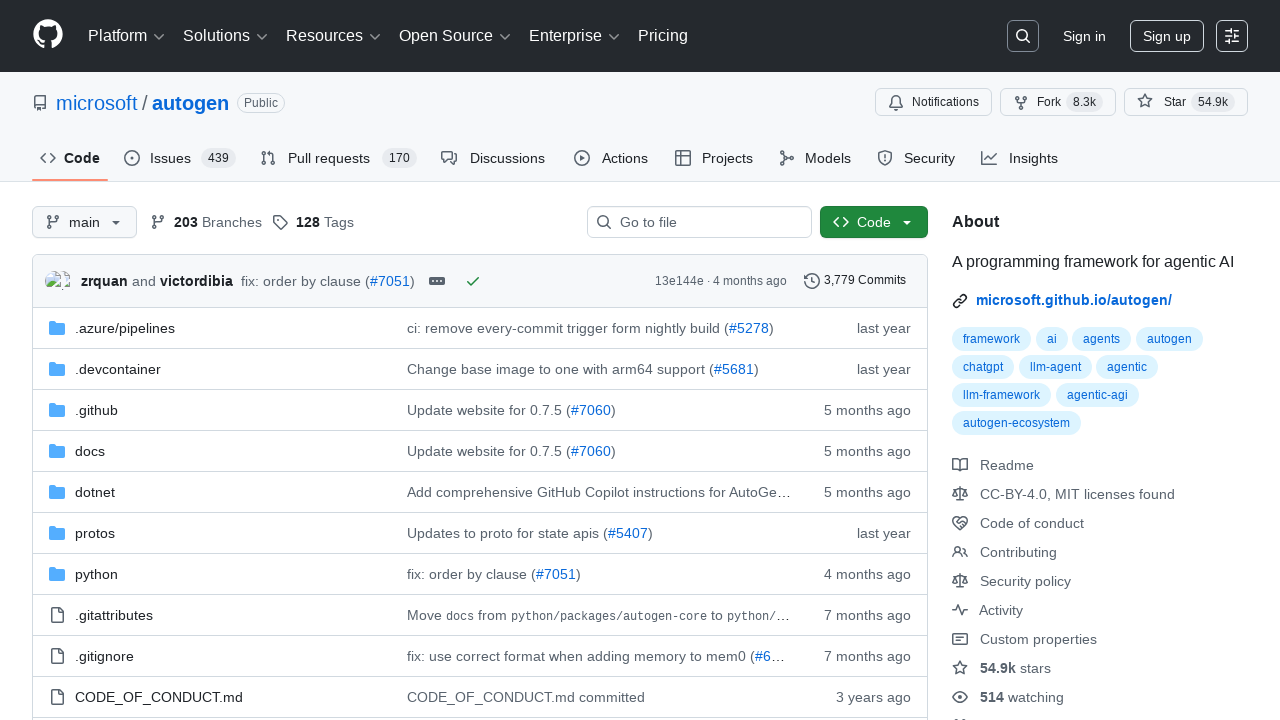